Tests input validation by entering invalid license plate formats and verifying they are rejected or sanitized.

Starting URL: https://b2c.pampadu.ru/index.html#49a973bd-2d7c-4b9b-9c28-d986d7757983

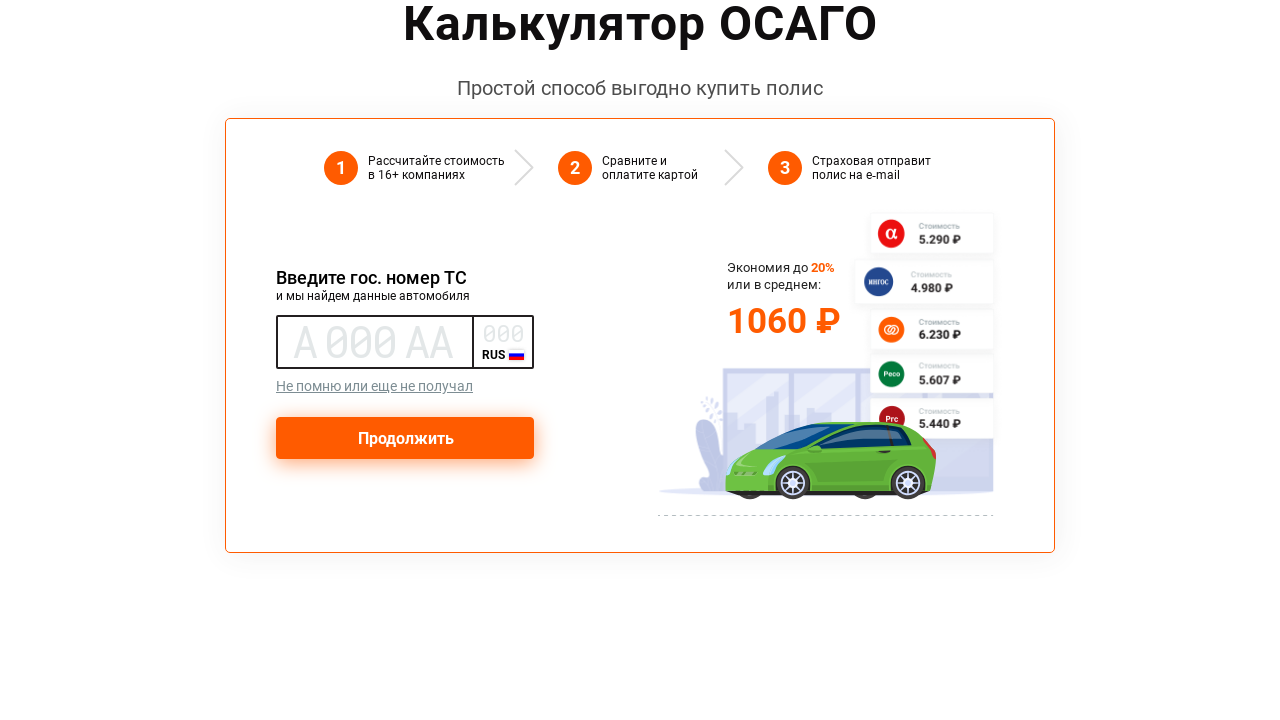

Waited for license plate input field to be present
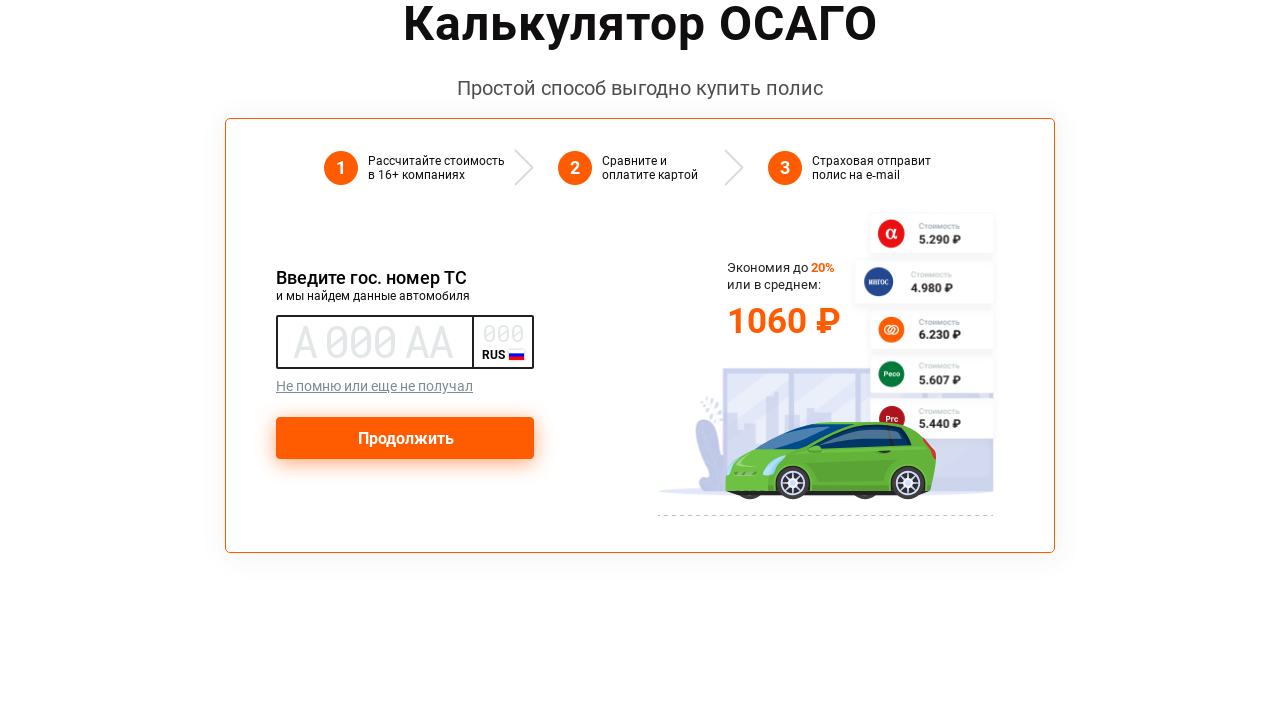

Entered invalid license plate format '1ххх11ххх' into input field on xpath=//*[@id="app"]/div/div/div[2]/div/div[3]/div/div[1]/div/div/div[1]/input
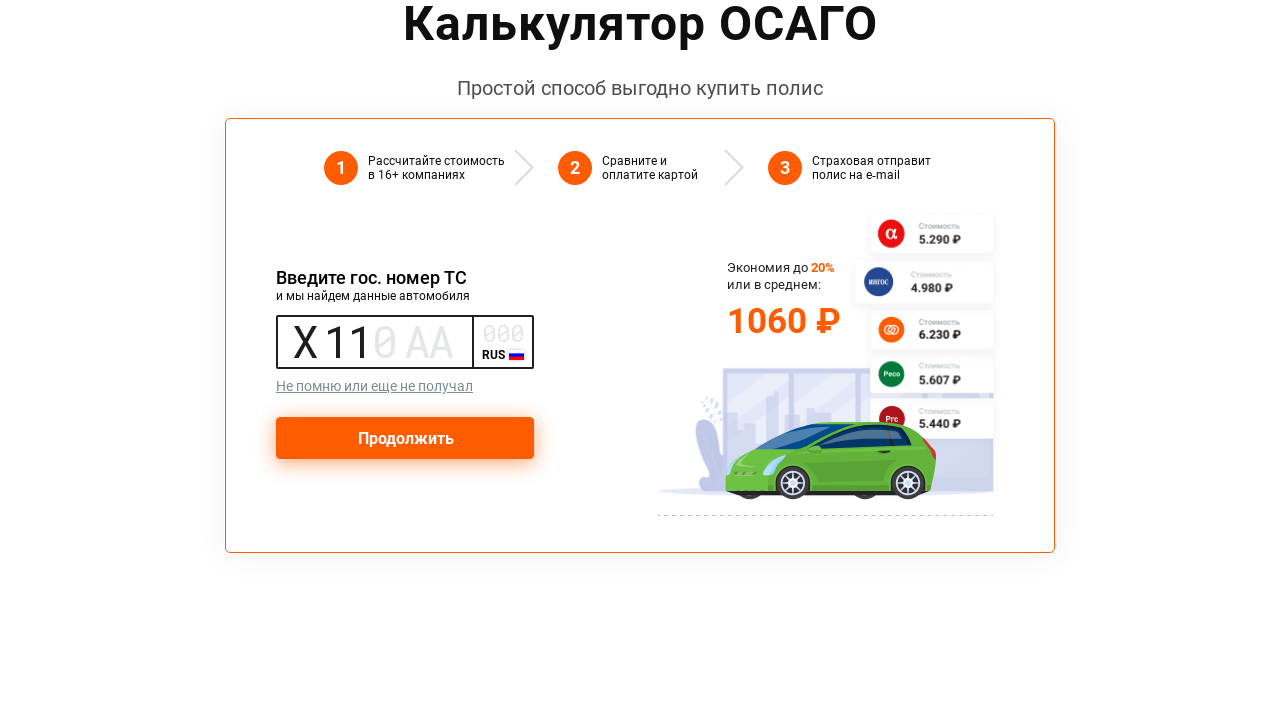

License plate input field is ready and validation error should be visible
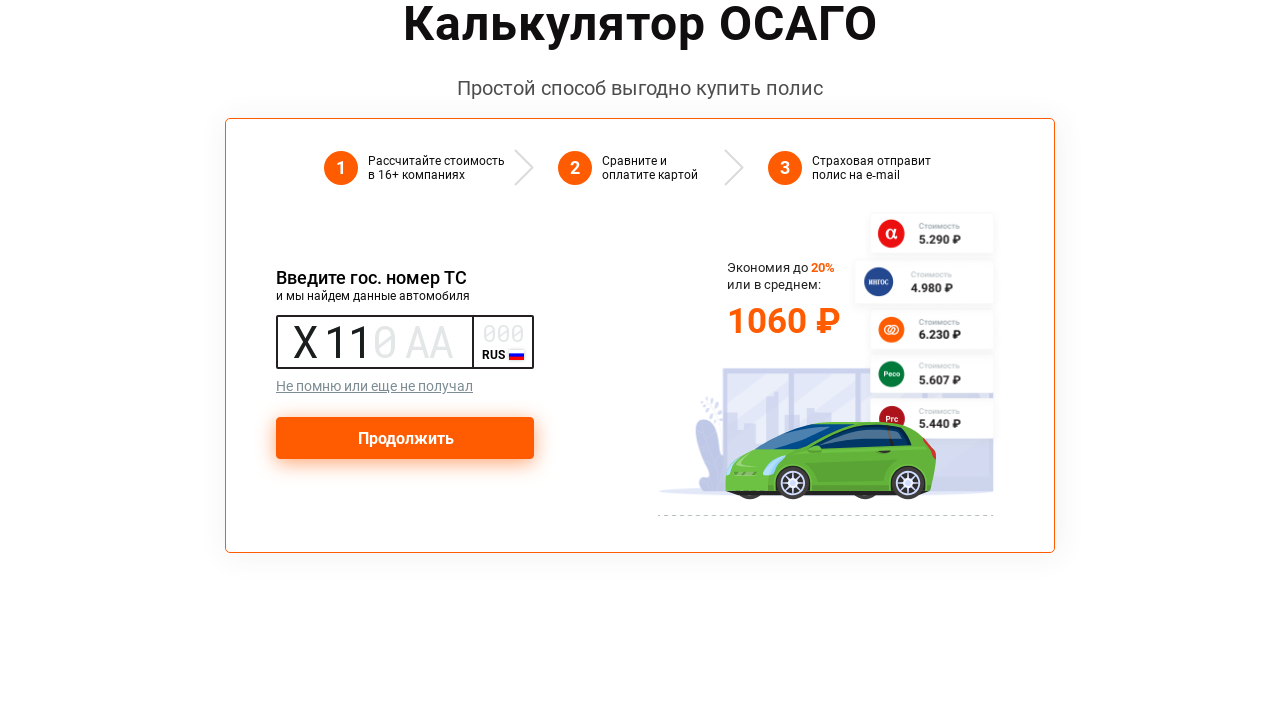

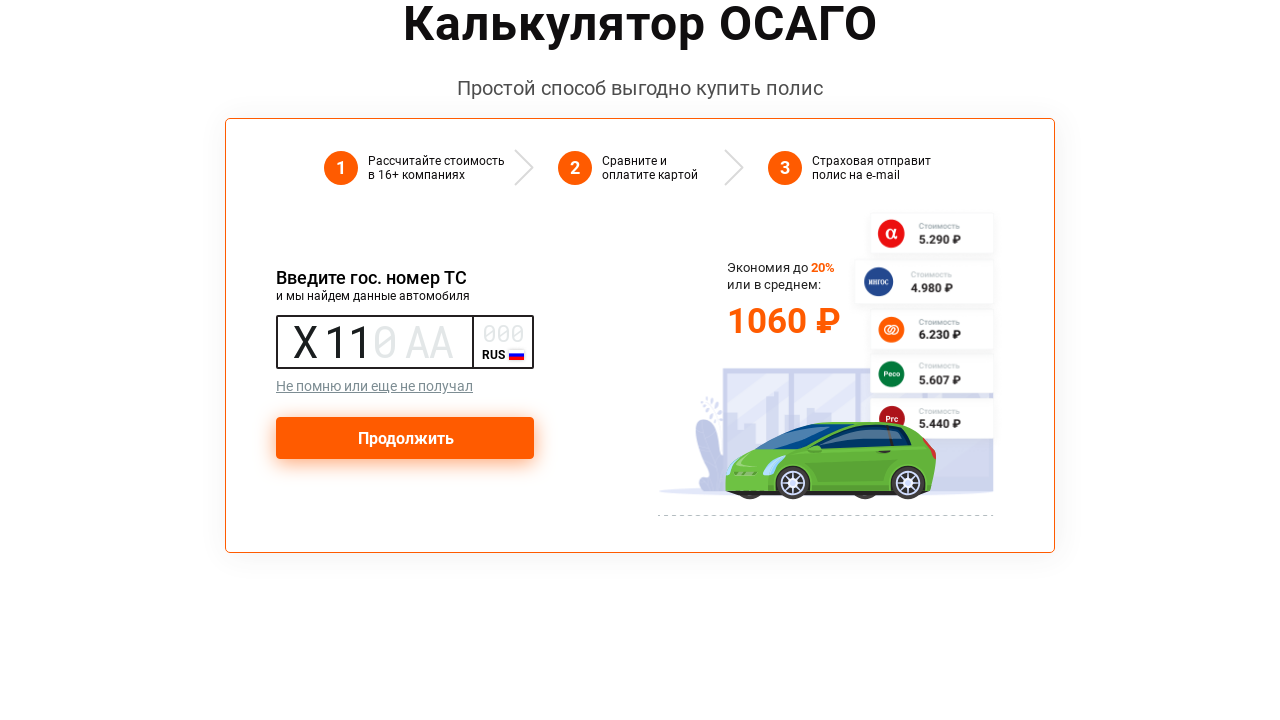